Navigates to Gmail and verifies the page loaded by checking the current URL

Starting URL: https://gmail.com

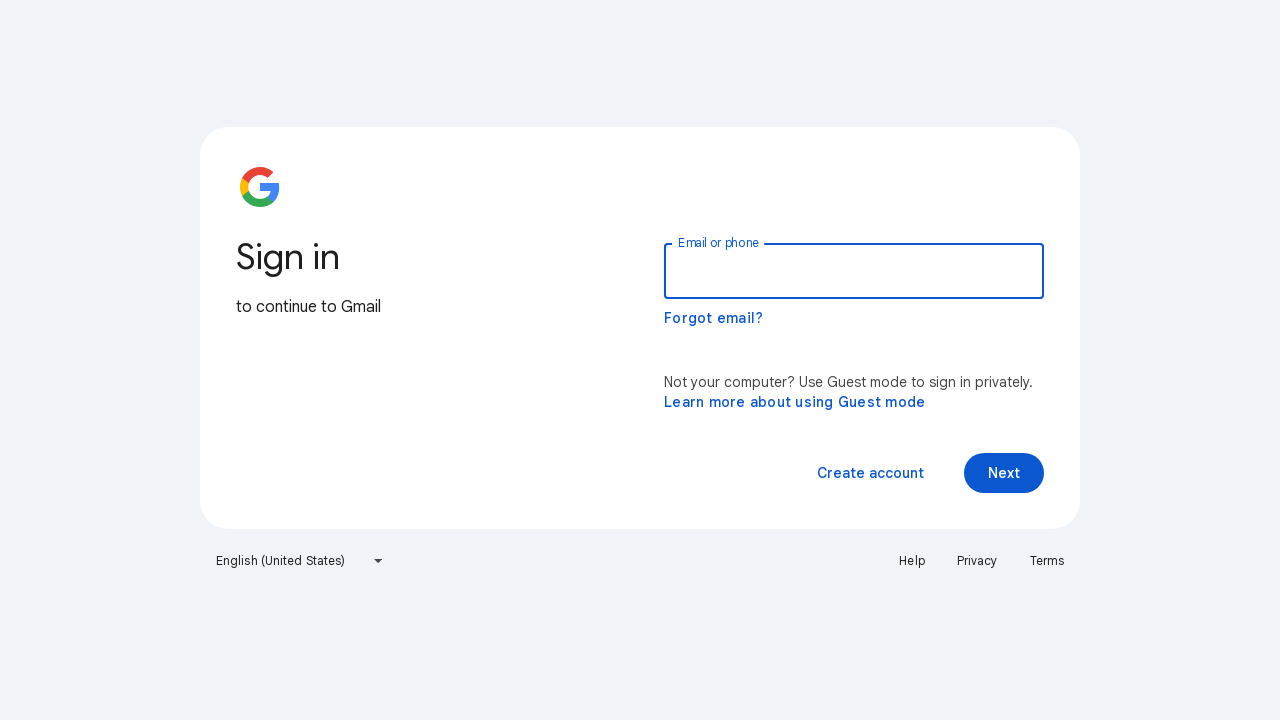

Navigated to Gmail homepage
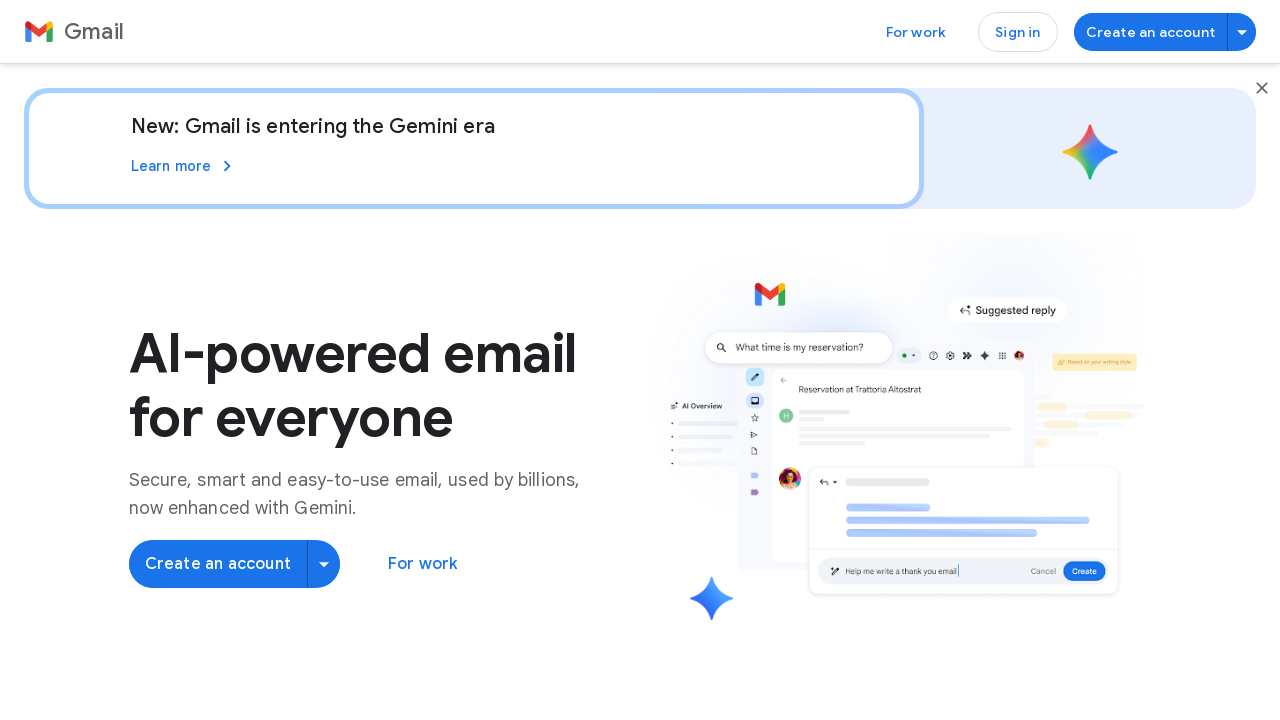

Retrieved current URL: https://workspace.google.com/intl/en-US/gmail/
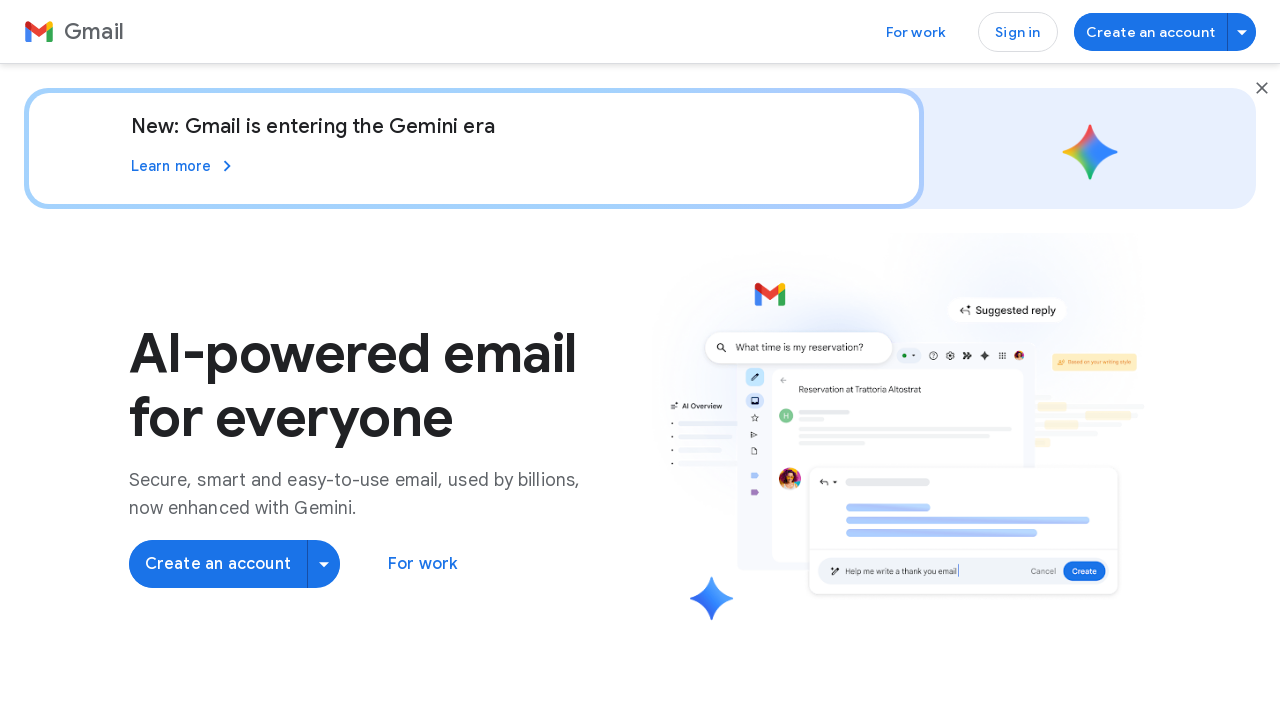

Page loaded and DOM content ready
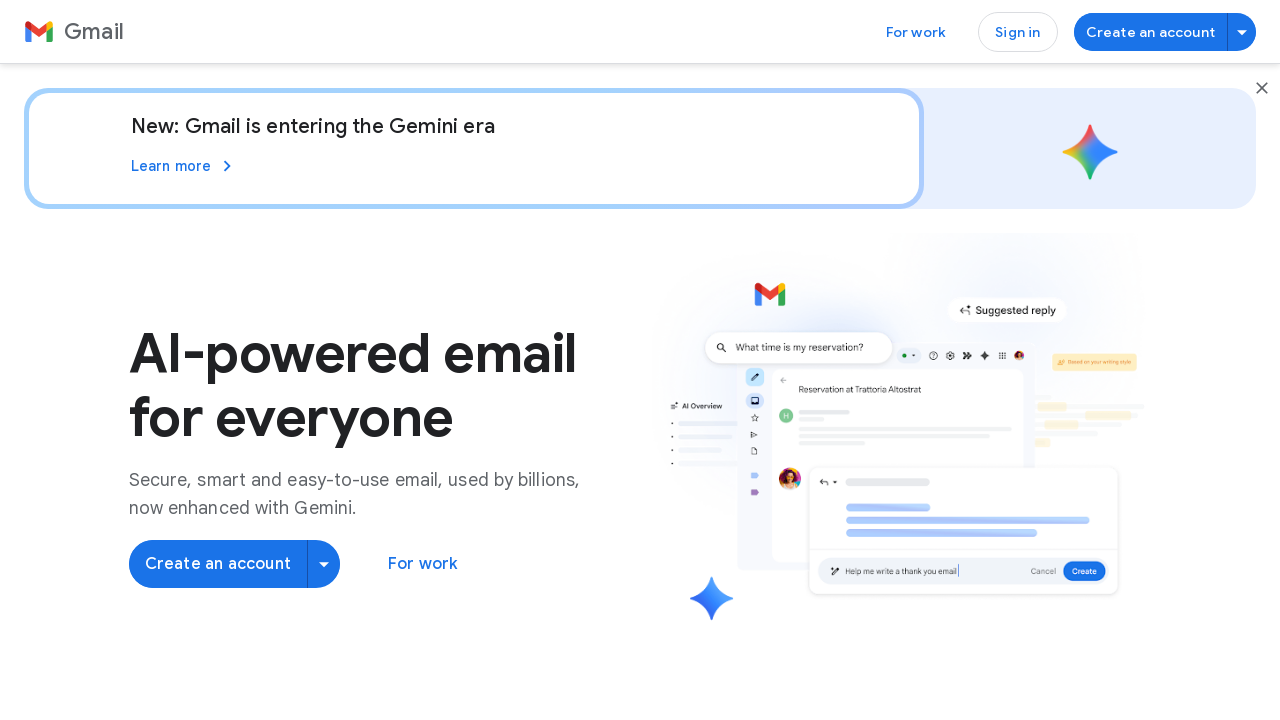

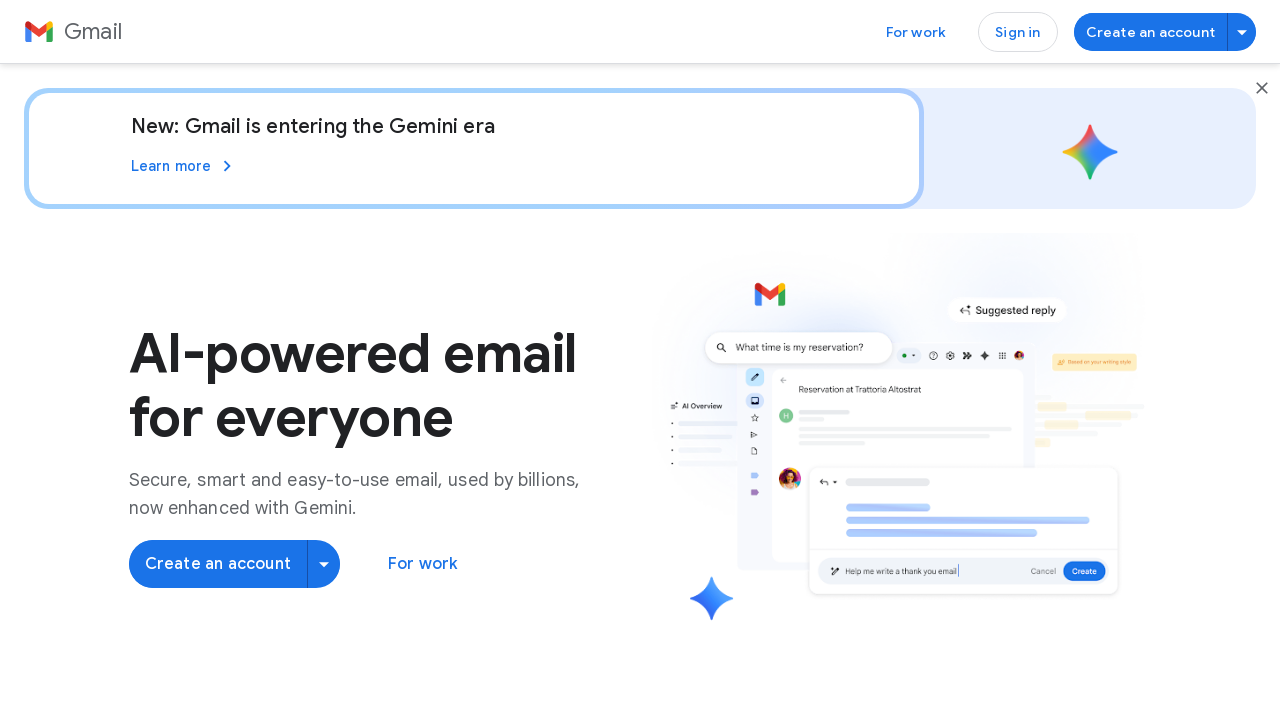